Fills out a student registration form with various fields including text inputs, radio buttons, checkboxes, date picker, and dropdowns, then verifies the submission modal appears

Starting URL: https://demoqa.com/automation-practice-form

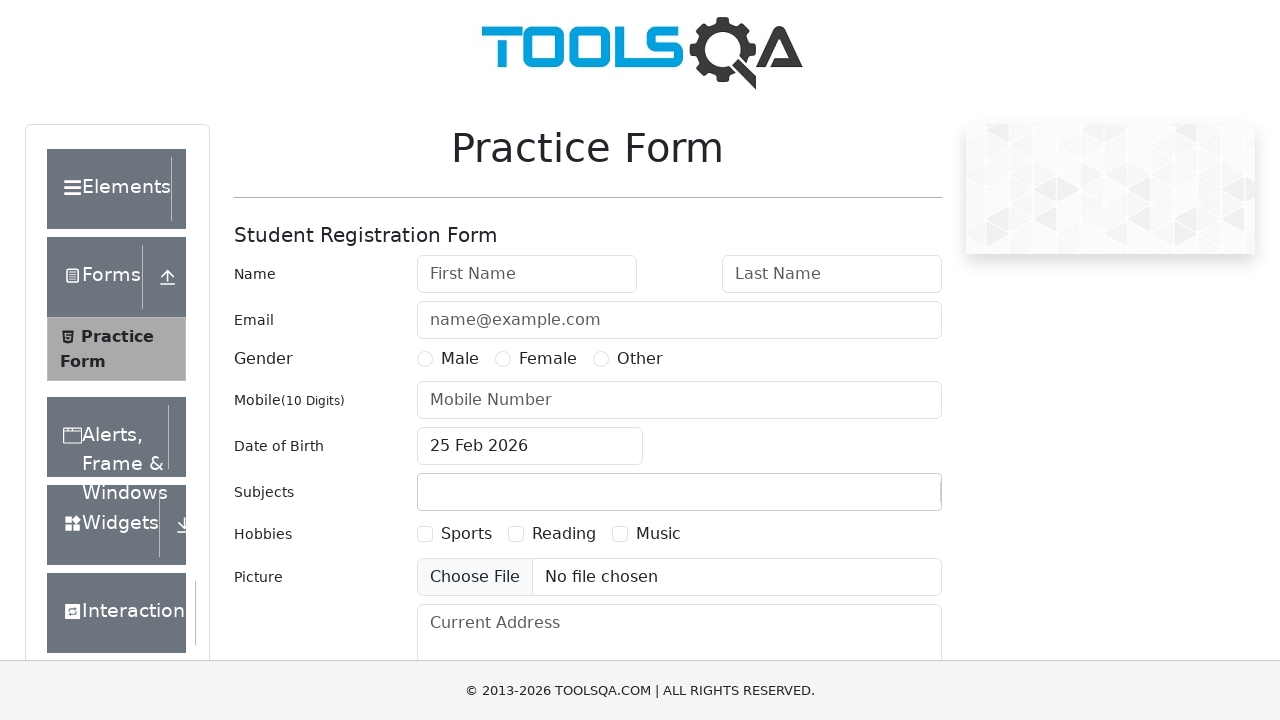

Set viewport zoom to 70% for better visibility
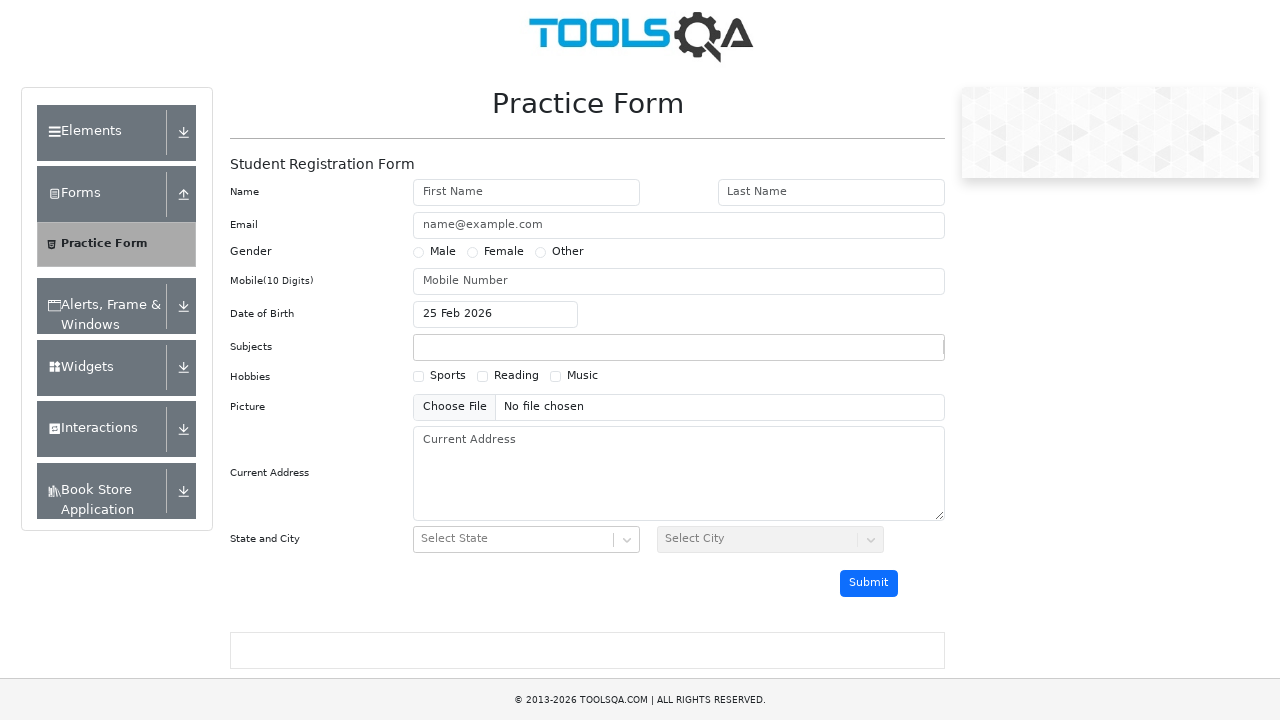

Filled first name field with 'John' on #firstName
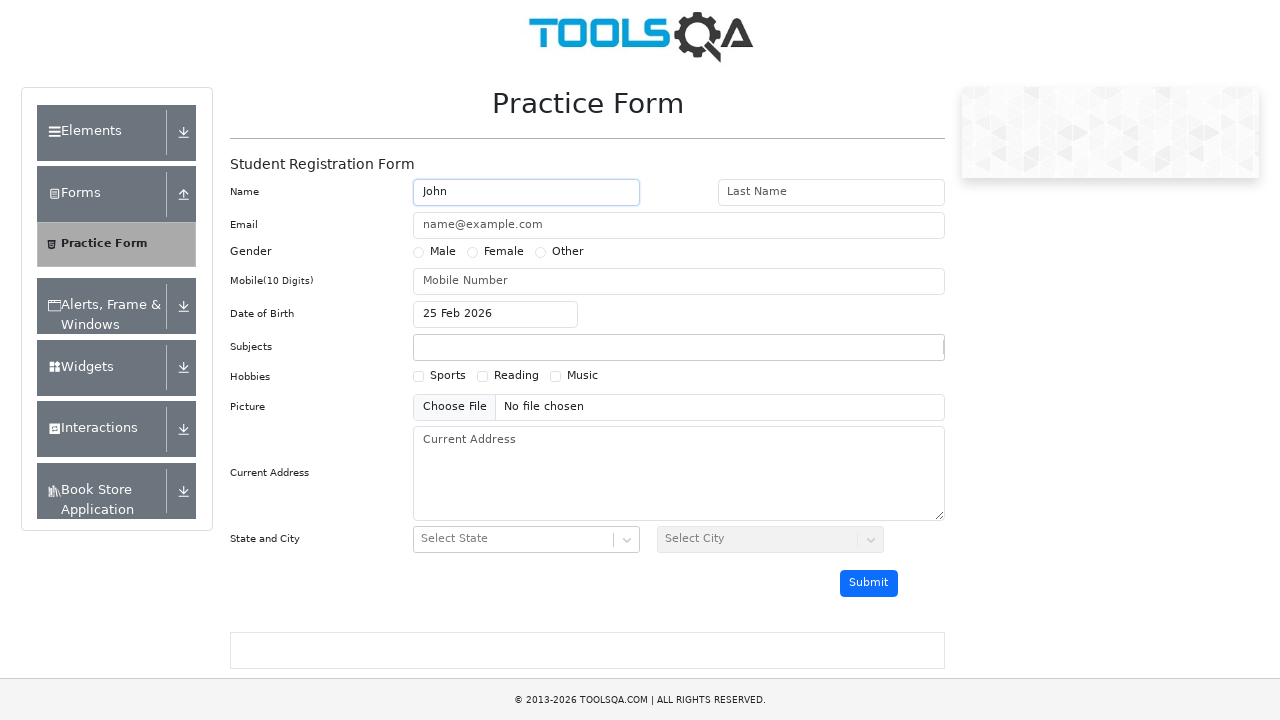

Filled last name field with 'Smith' on #lastName
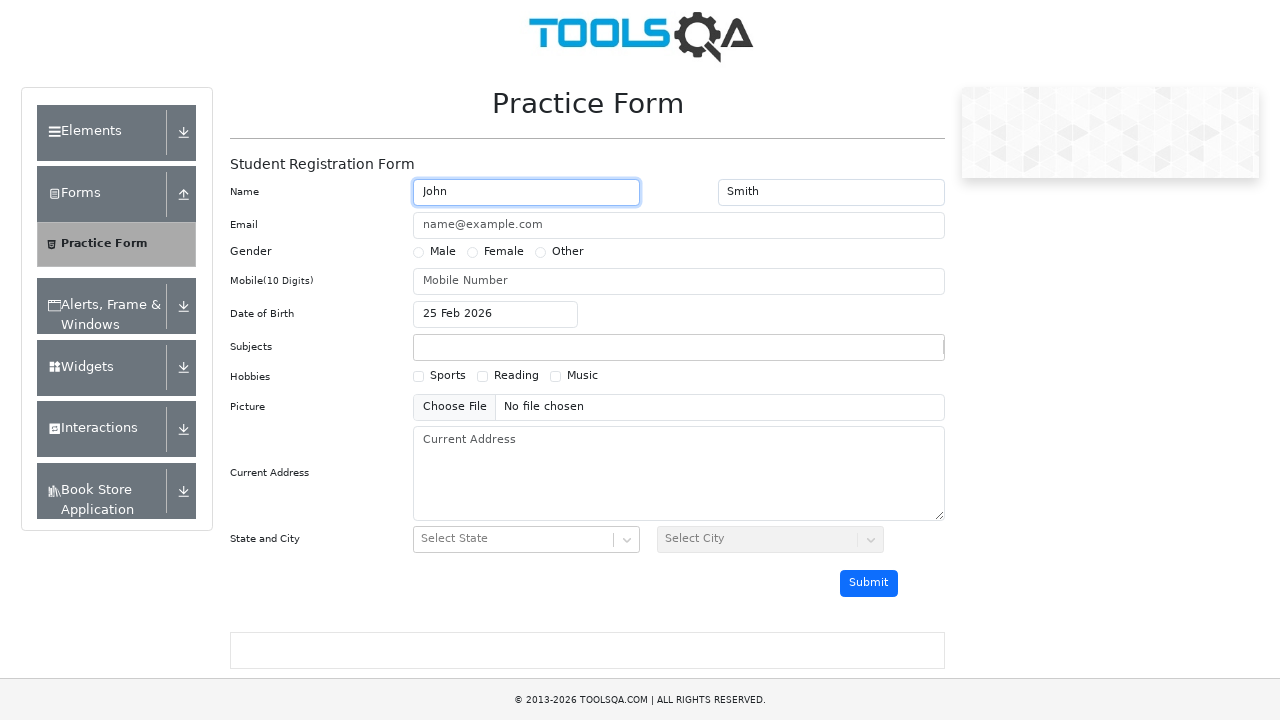

Filled email field with 'john.smith@example.com' on #userEmail
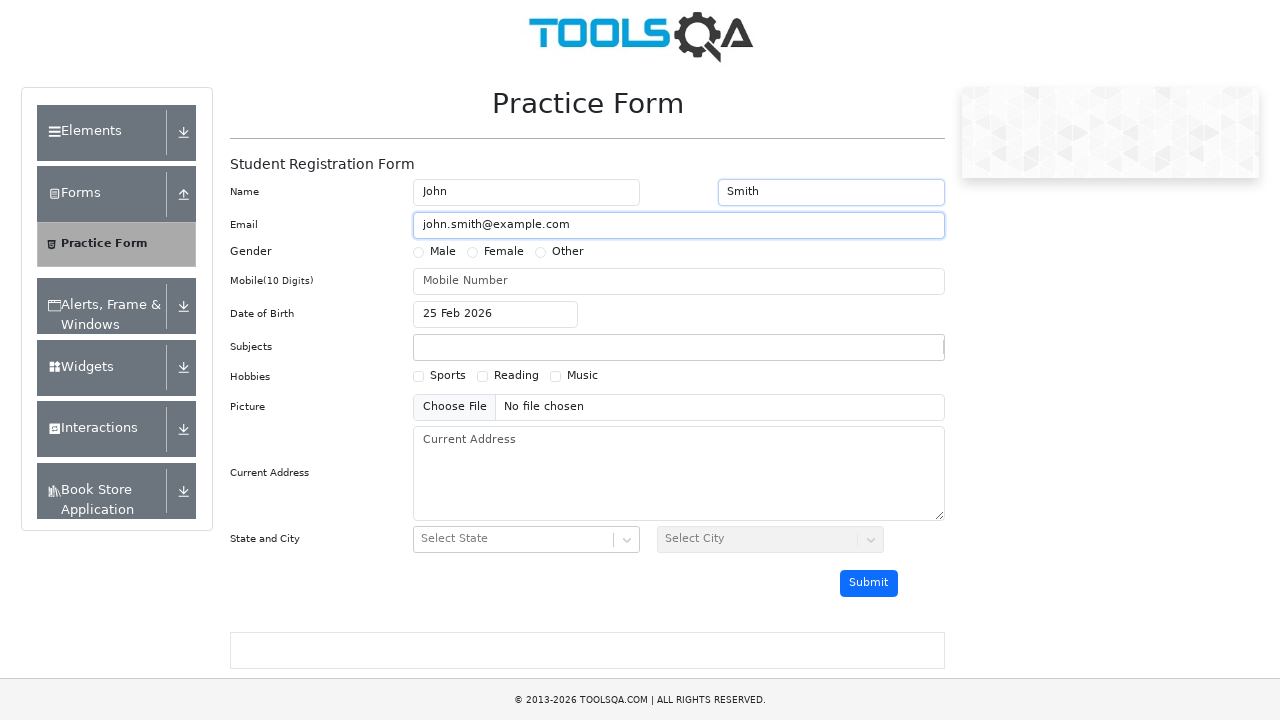

Selected gender radio button (Male) at (443, 253) on label[for="gender-radio-1"]
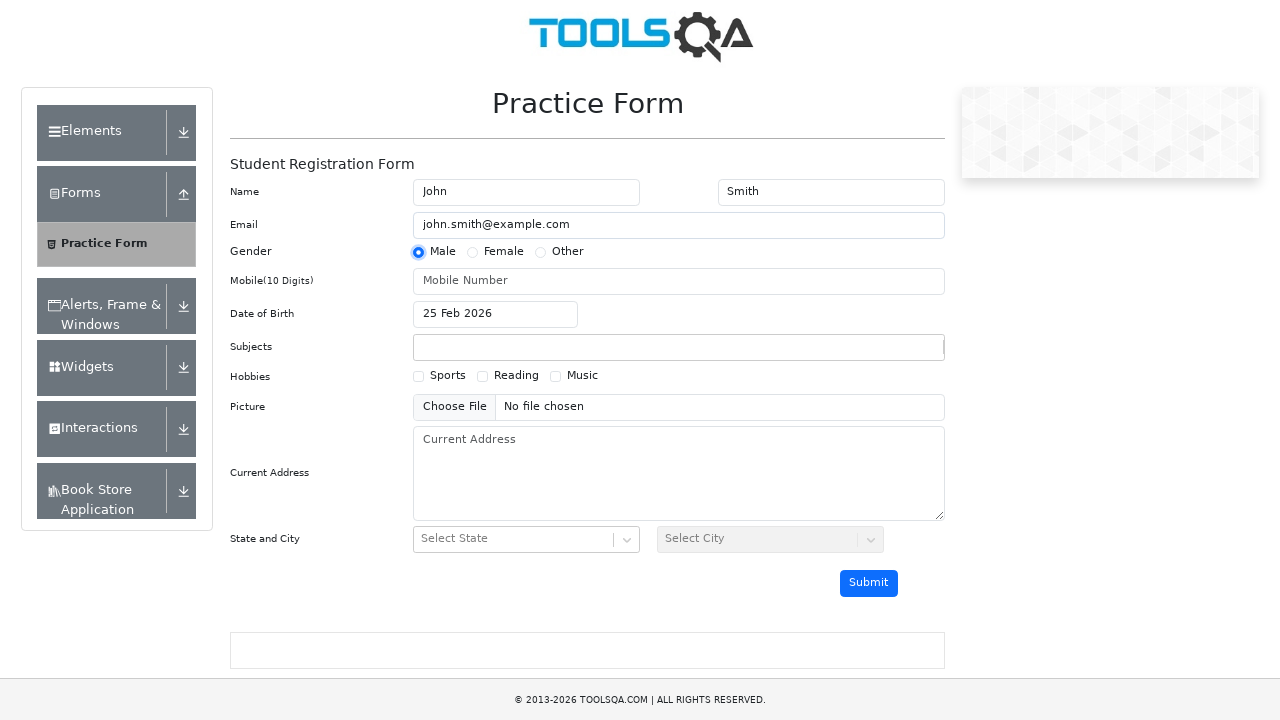

Filled phone number field with '9876543210' on #userNumber
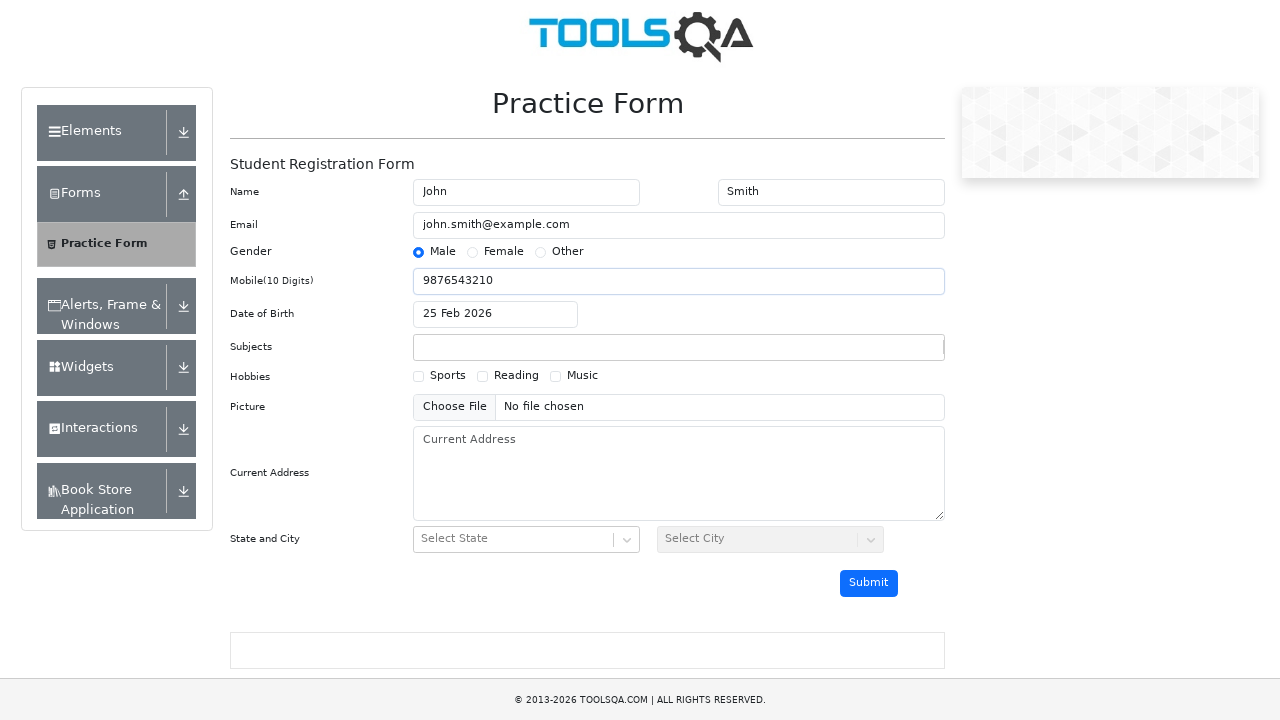

Clicked date of birth input field to open date picker at (496, 314) on #dateOfBirthInput
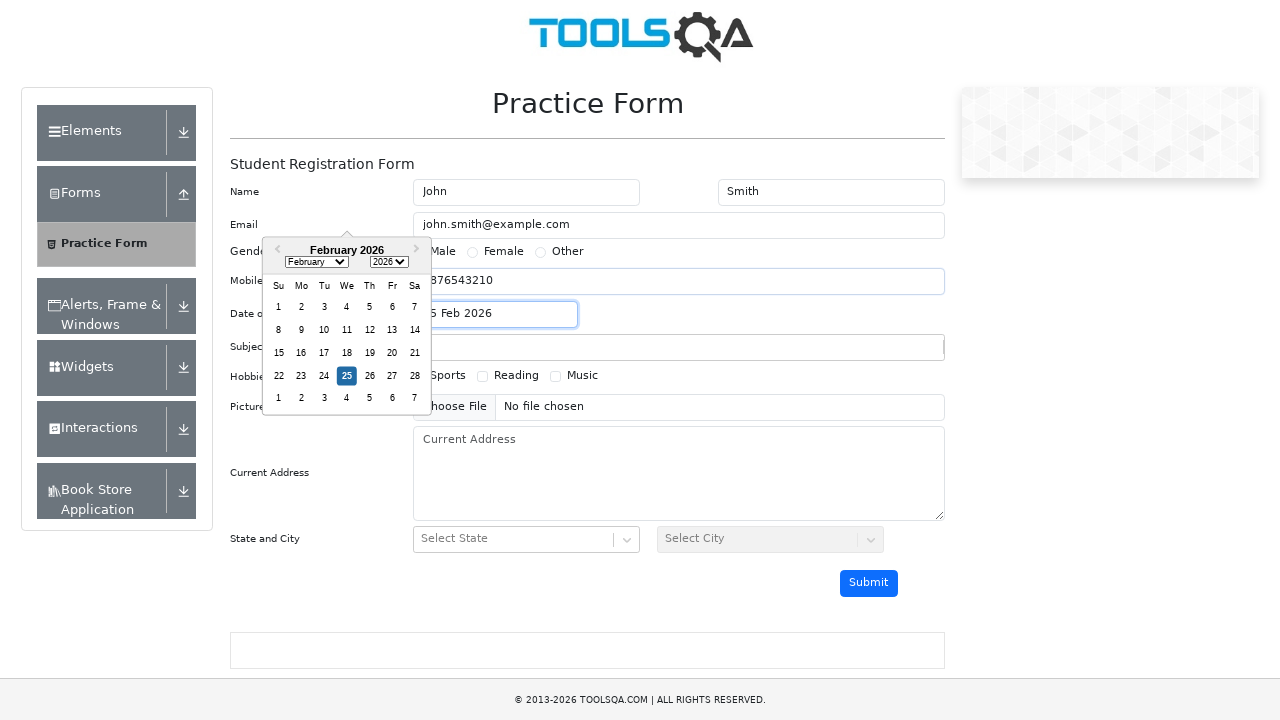

Selected 15th day from date picker at (279, 353) on div[aria-label*="15th"]
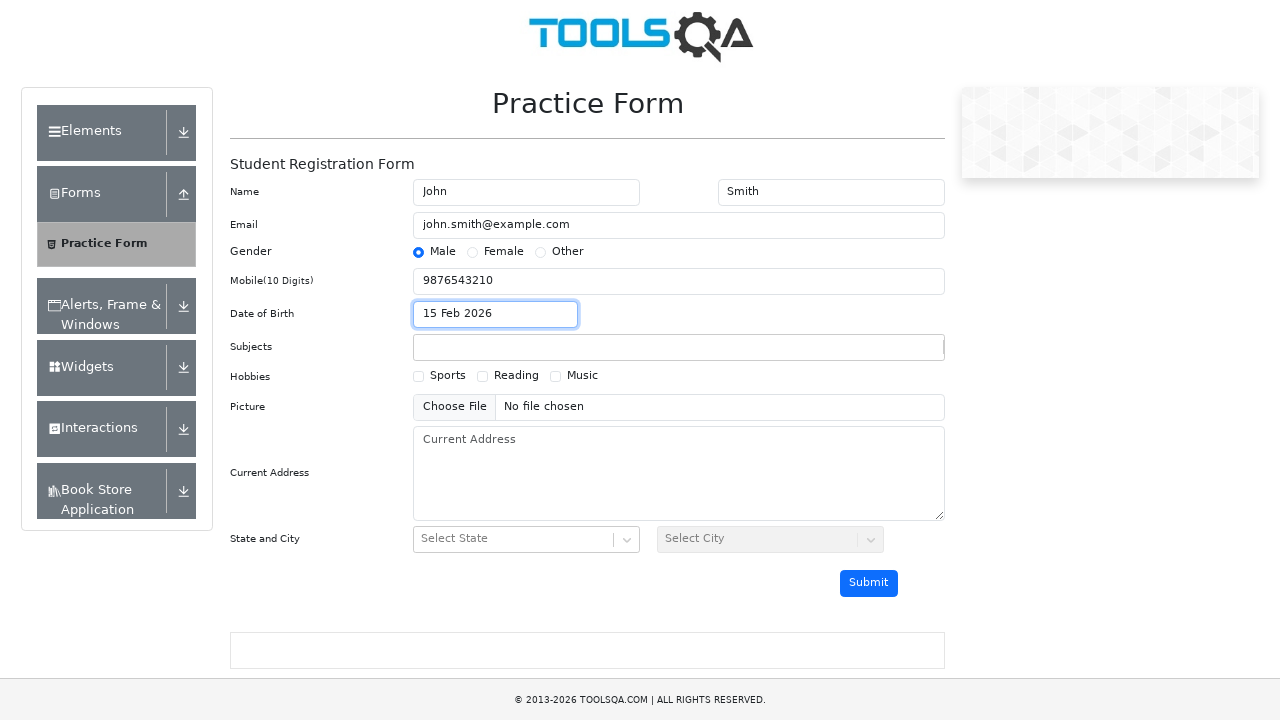

Filled subjects input field with 'Computer Science' on #subjectsInput
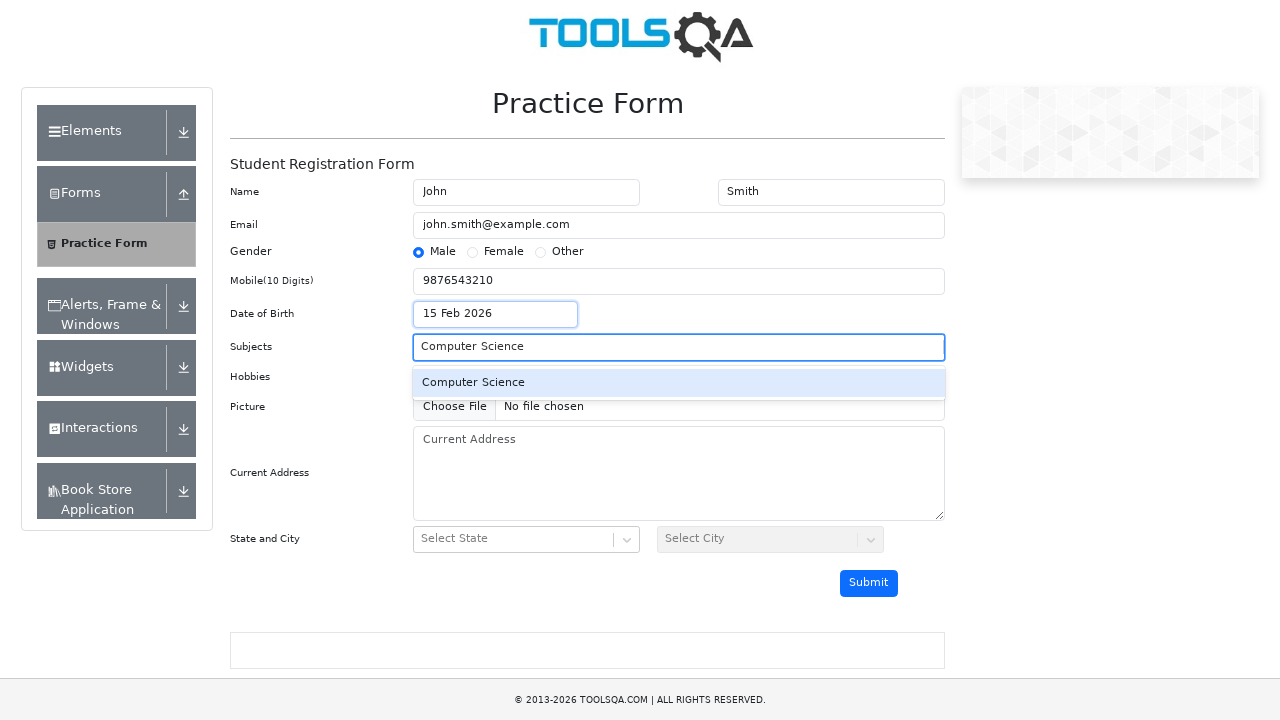

Pressed Enter to confirm subject selection on #subjectsInput
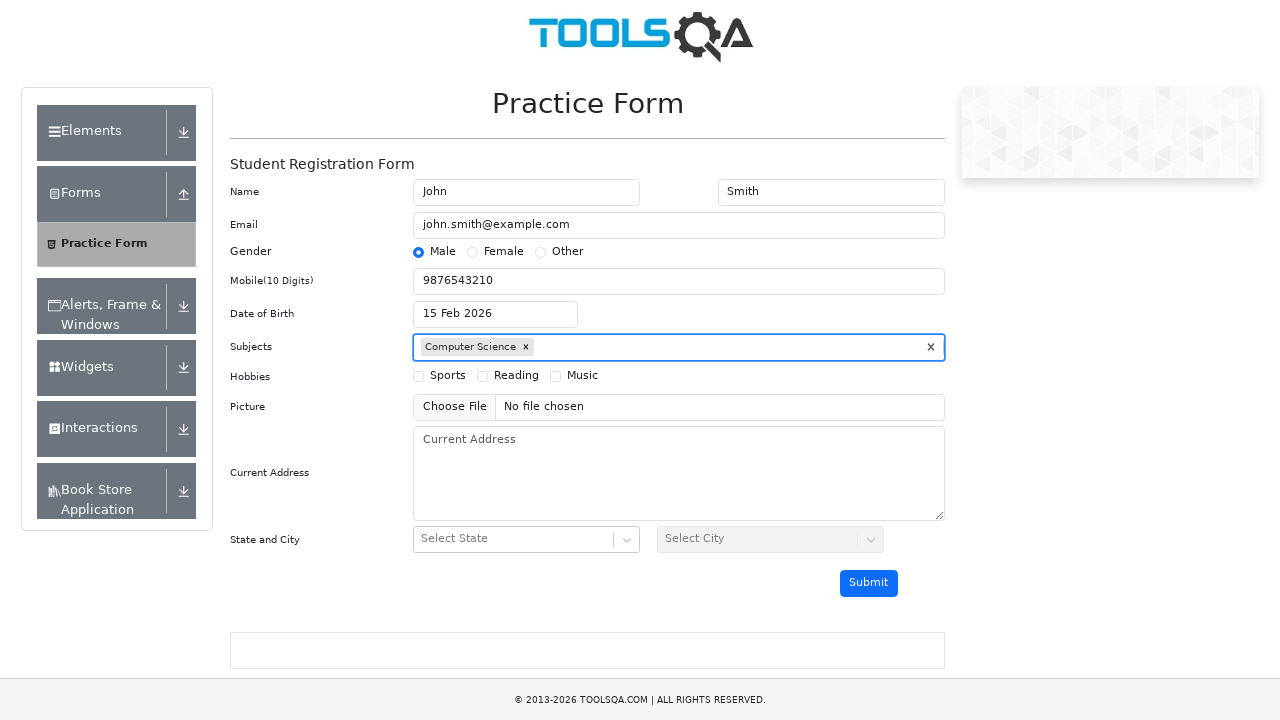

Selected hobby checkbox at (448, 376) on label[for="hobbies-checkbox-1"]
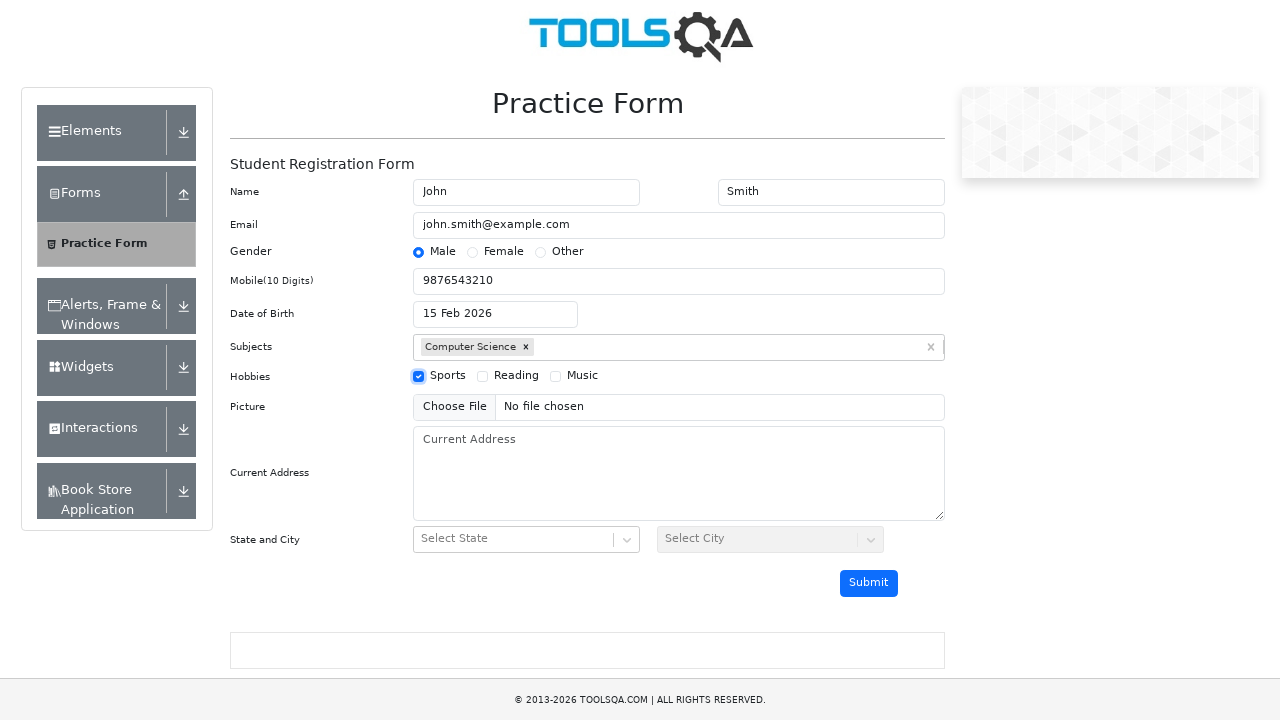

Filled current address field with '123 Main Street, Apt 4B' on #currentAddress
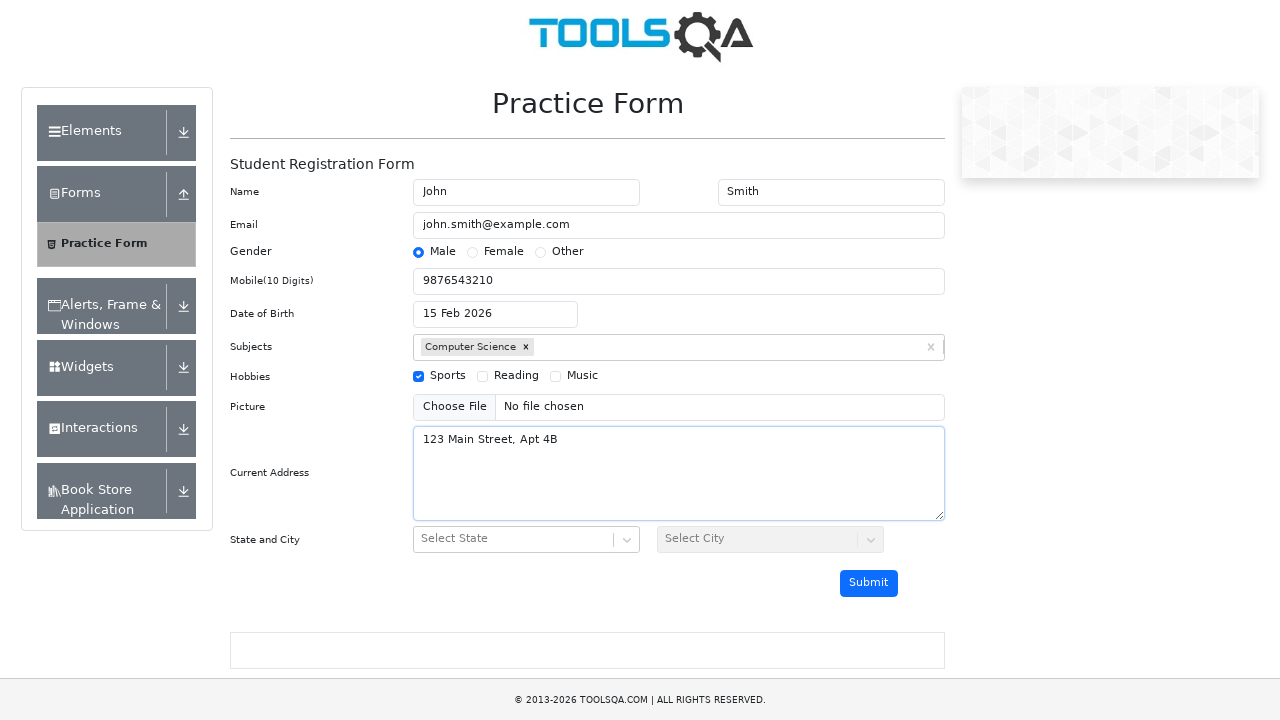

Clicked state dropdown to open options at (527, 540) on #state
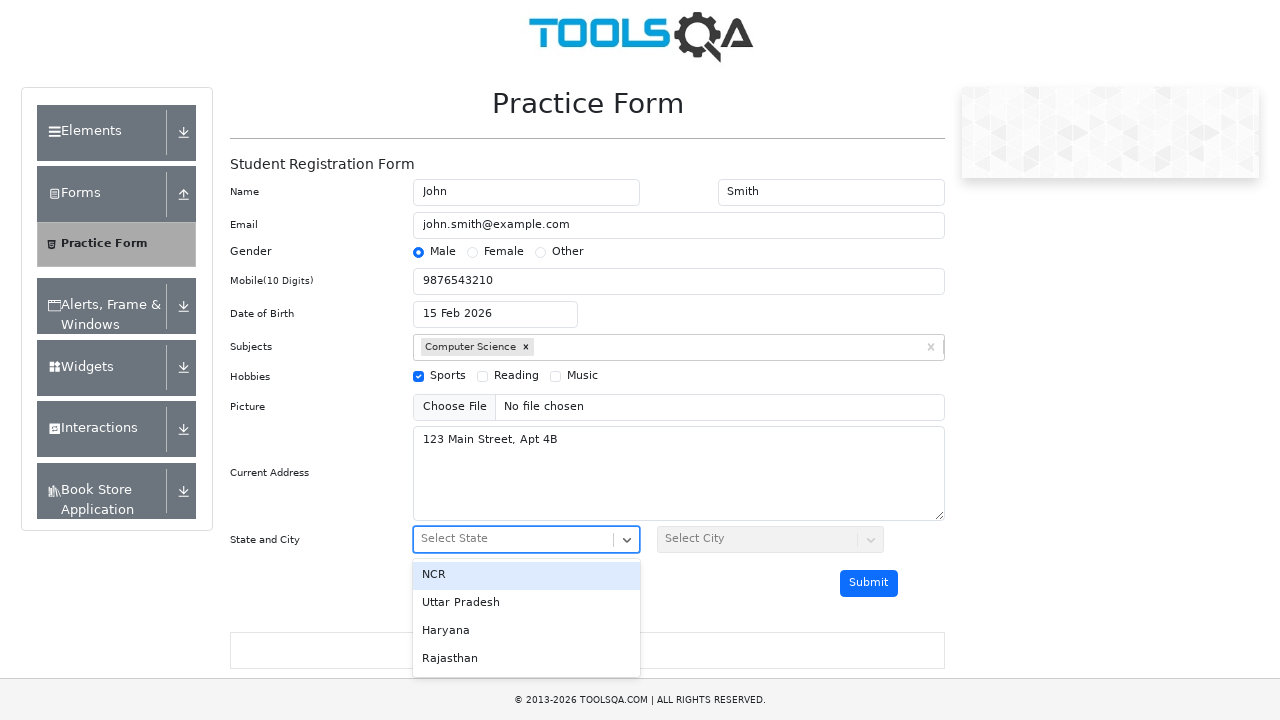

Selected 'NCR' from state dropdown at (527, 576) on text="NCR"
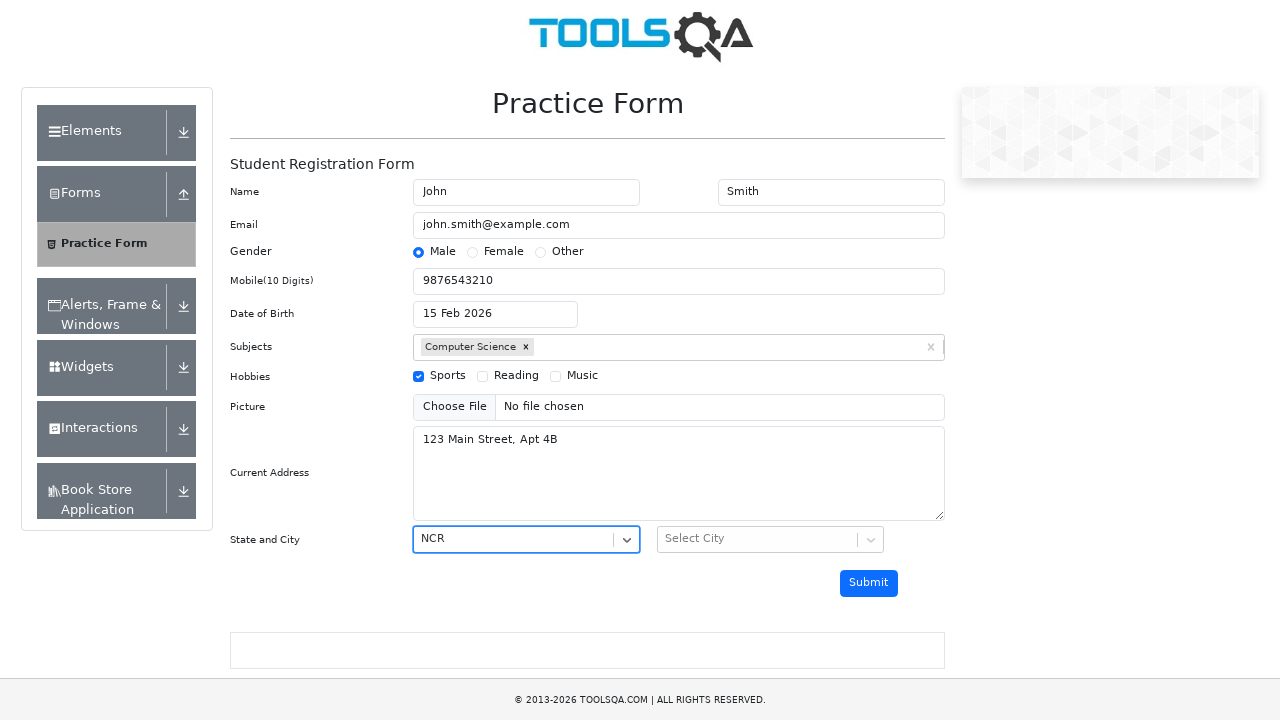

Clicked city dropdown to open options at (771, 540) on #city
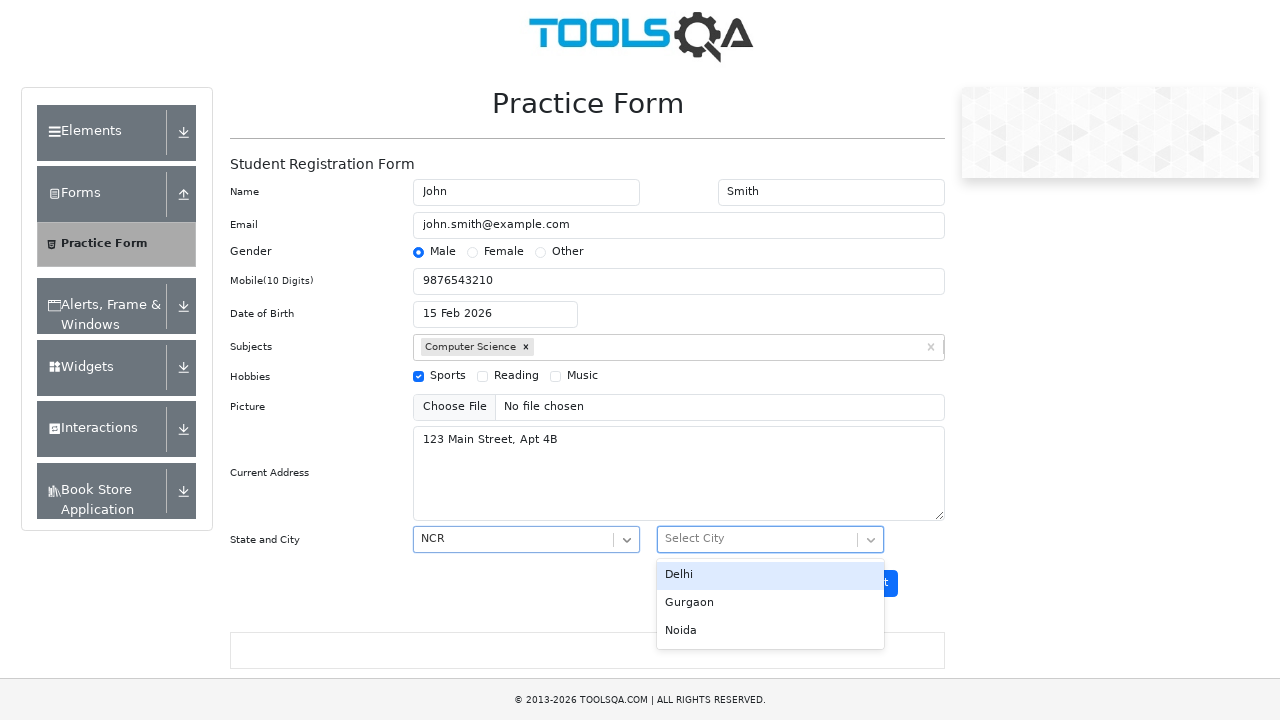

Selected 'Delhi' from city dropdown at (771, 576) on text="Delhi"
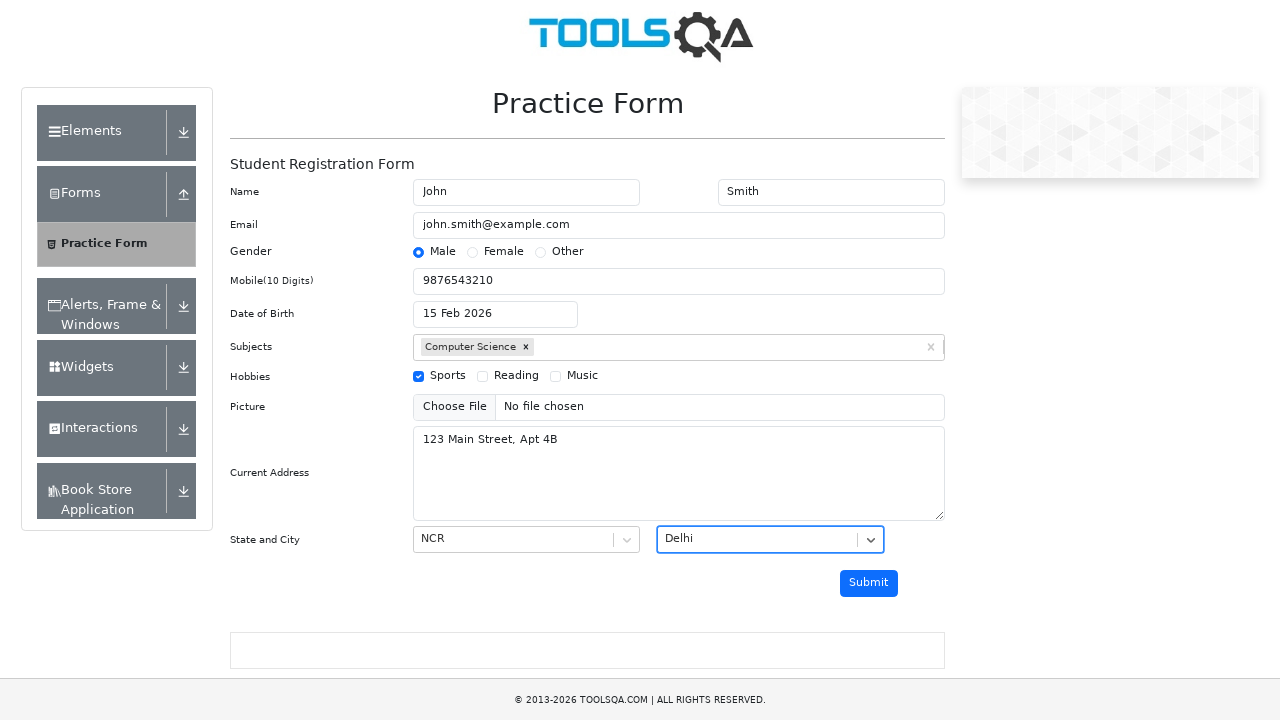

Clicked submit button to submit the registration form at (869, 584) on #submit
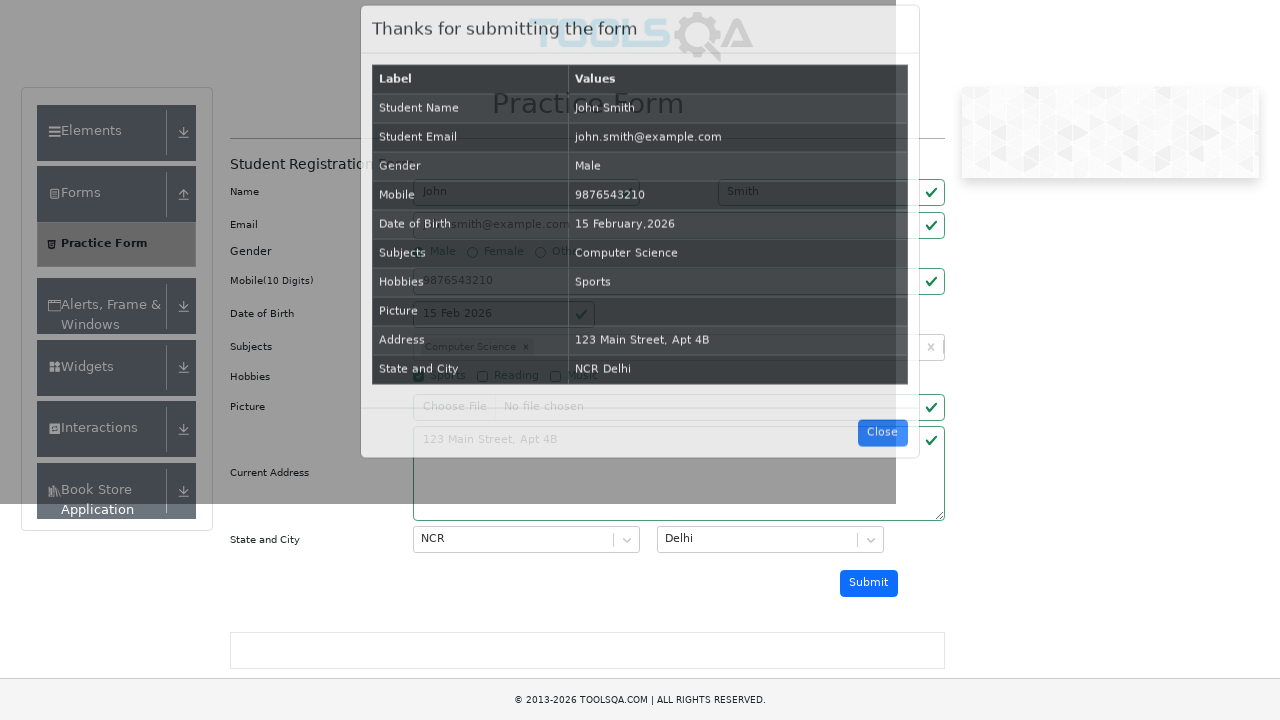

Waited for submission success modal to appear
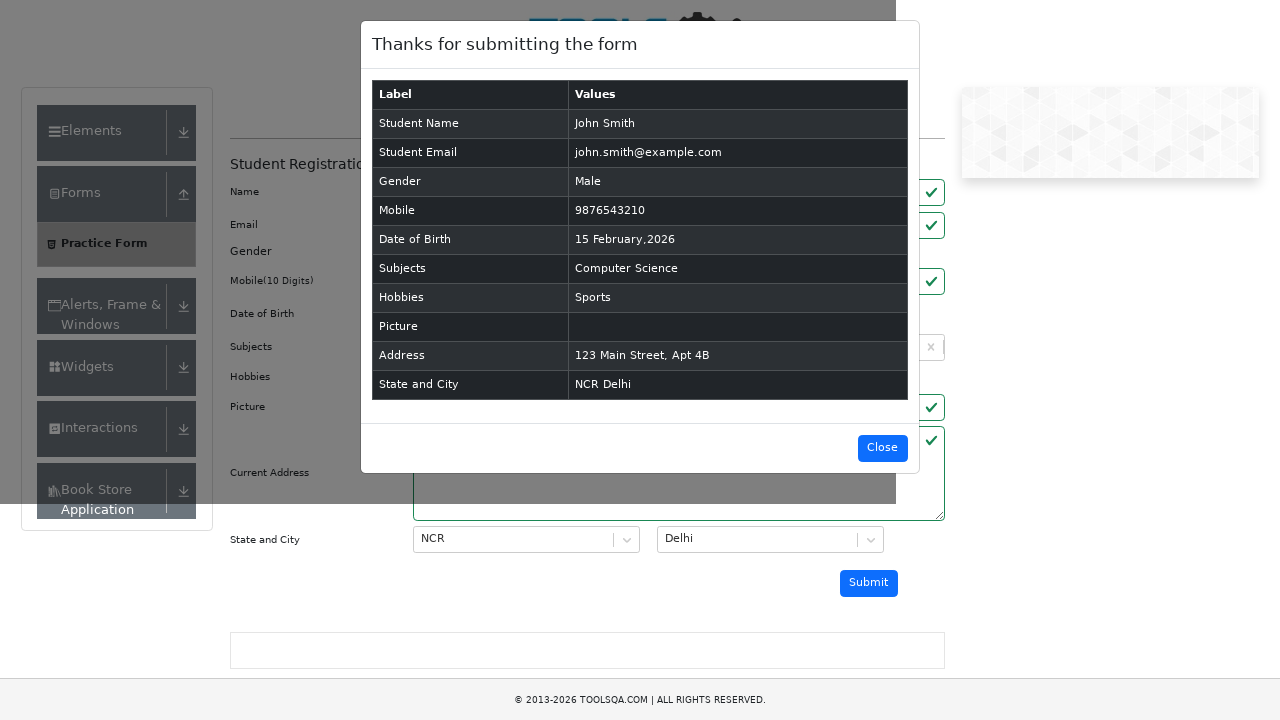

Verified success message 'Thanks for submitting the form' in modal header
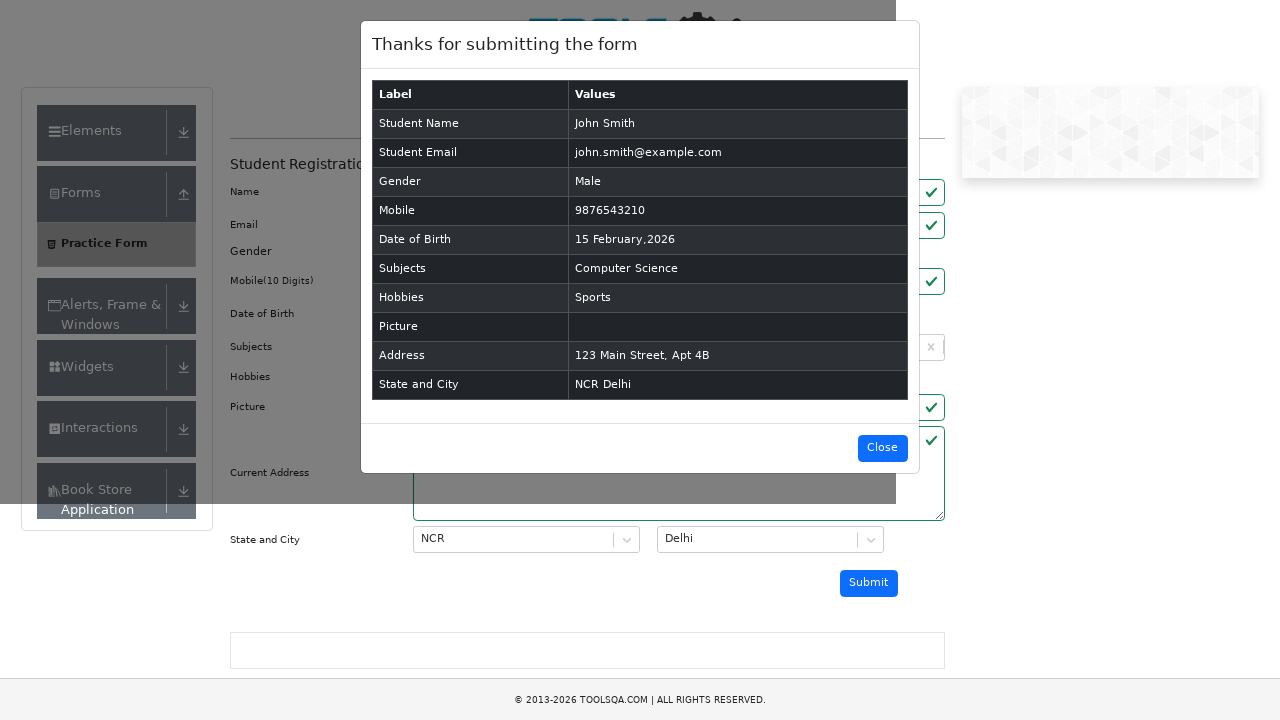

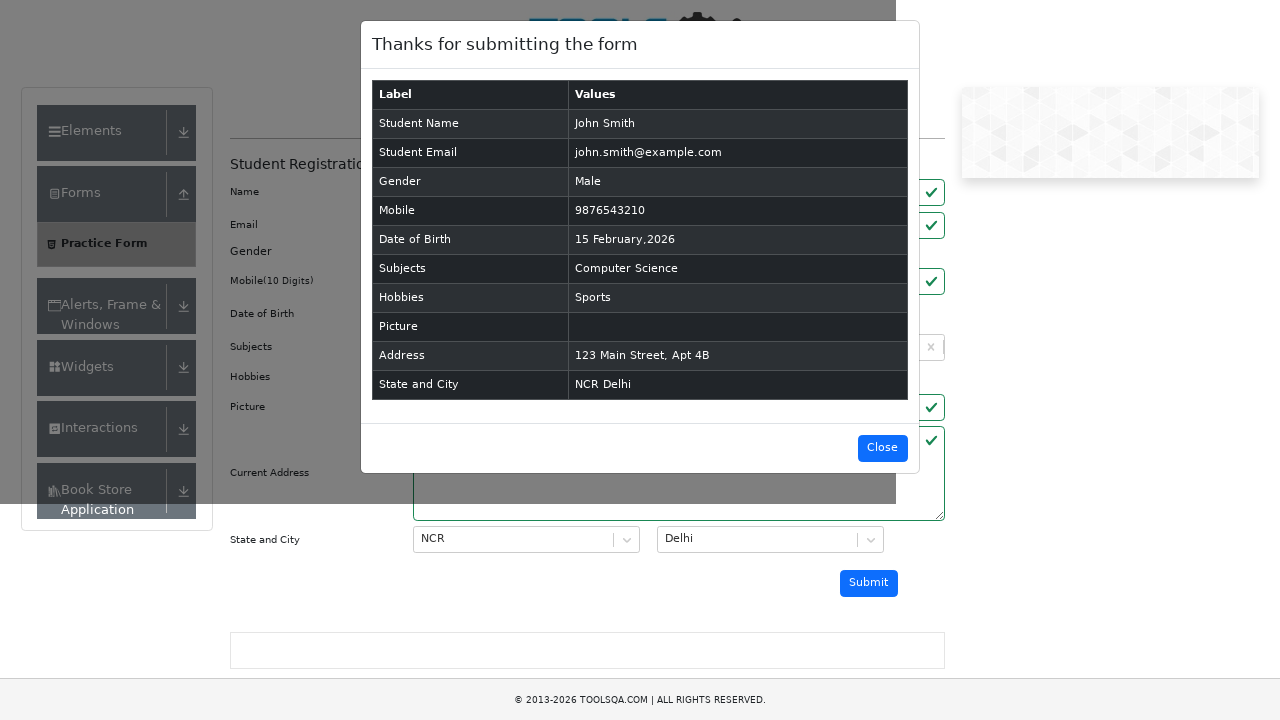